Tests dynamic page loading where the target element is initially hidden, clicking Start button and waiting for the hidden element to become visible

Starting URL: http://the-internet.herokuapp.com/dynamic_loading/1

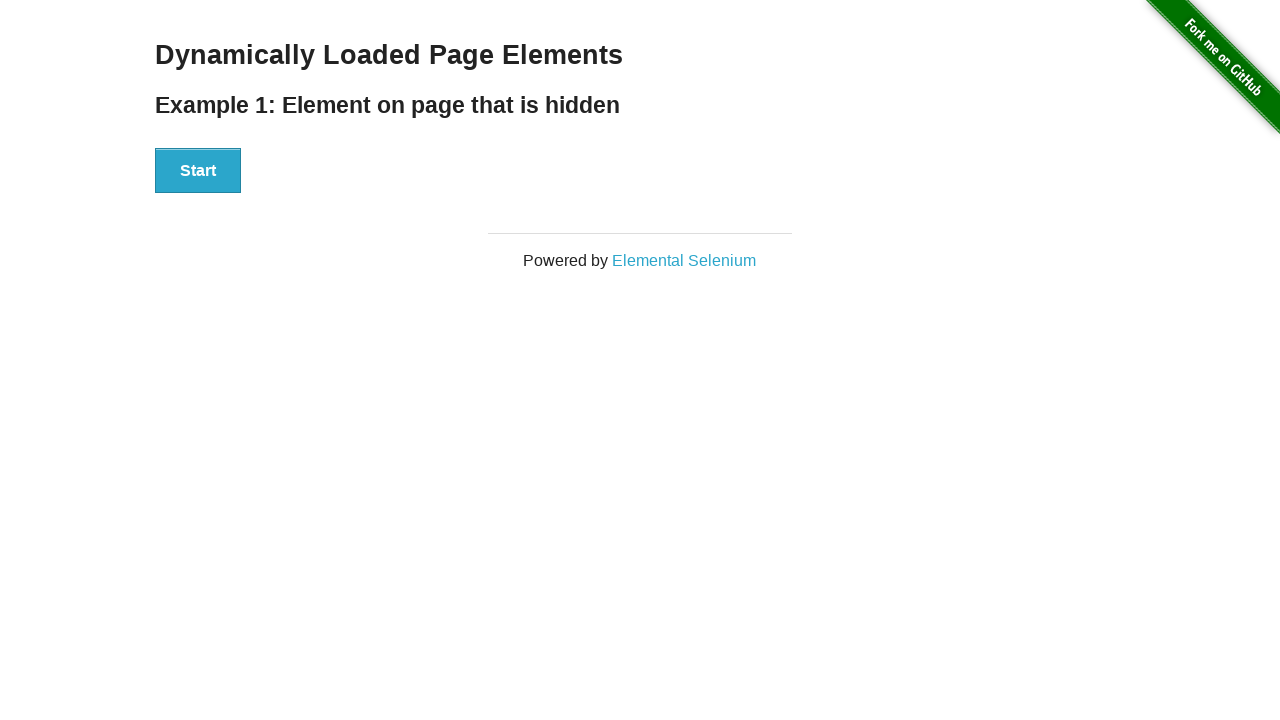

Clicked Start button to trigger dynamic loading at (198, 171) on #start button
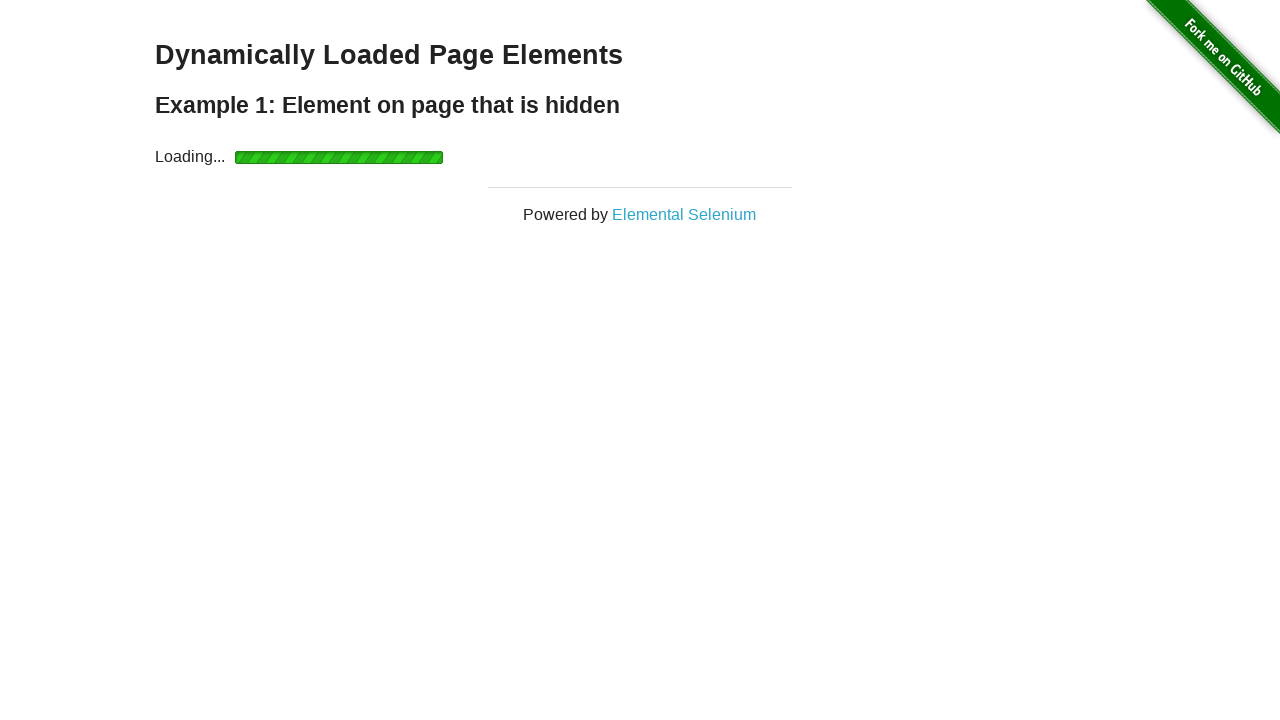

Waited for finish element to become visible after dynamic loading
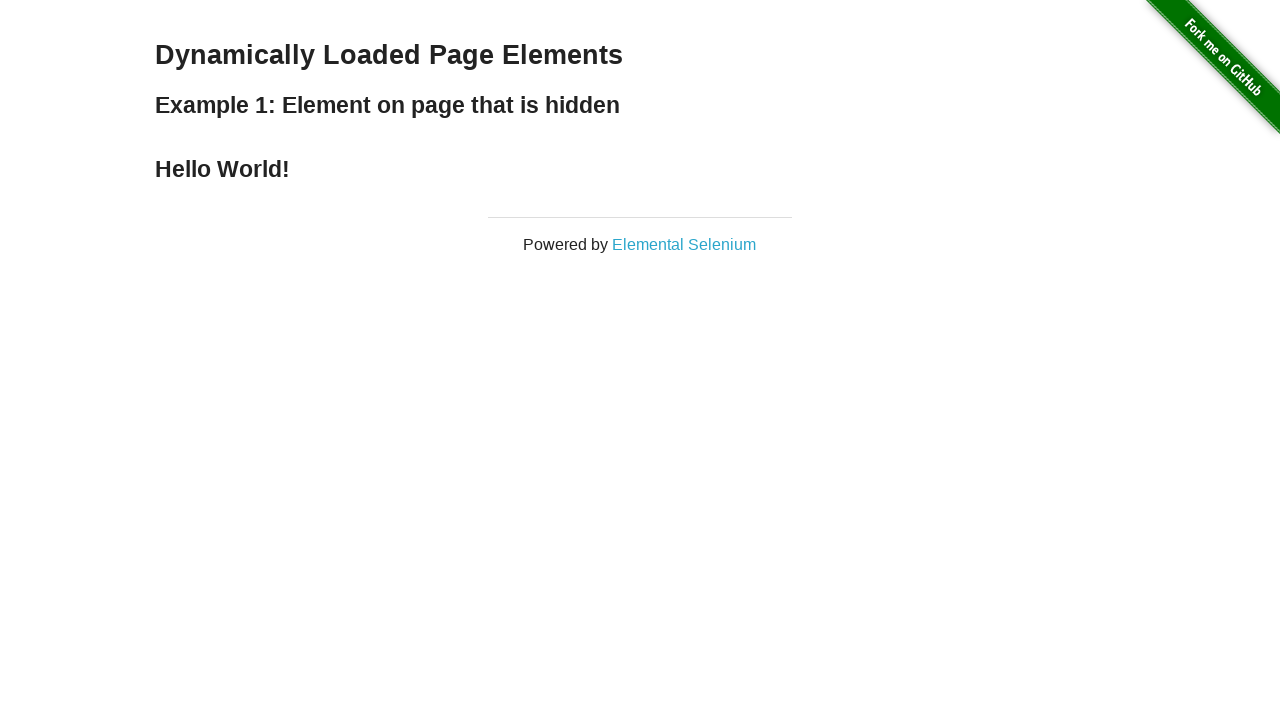

Verified finish element is visible
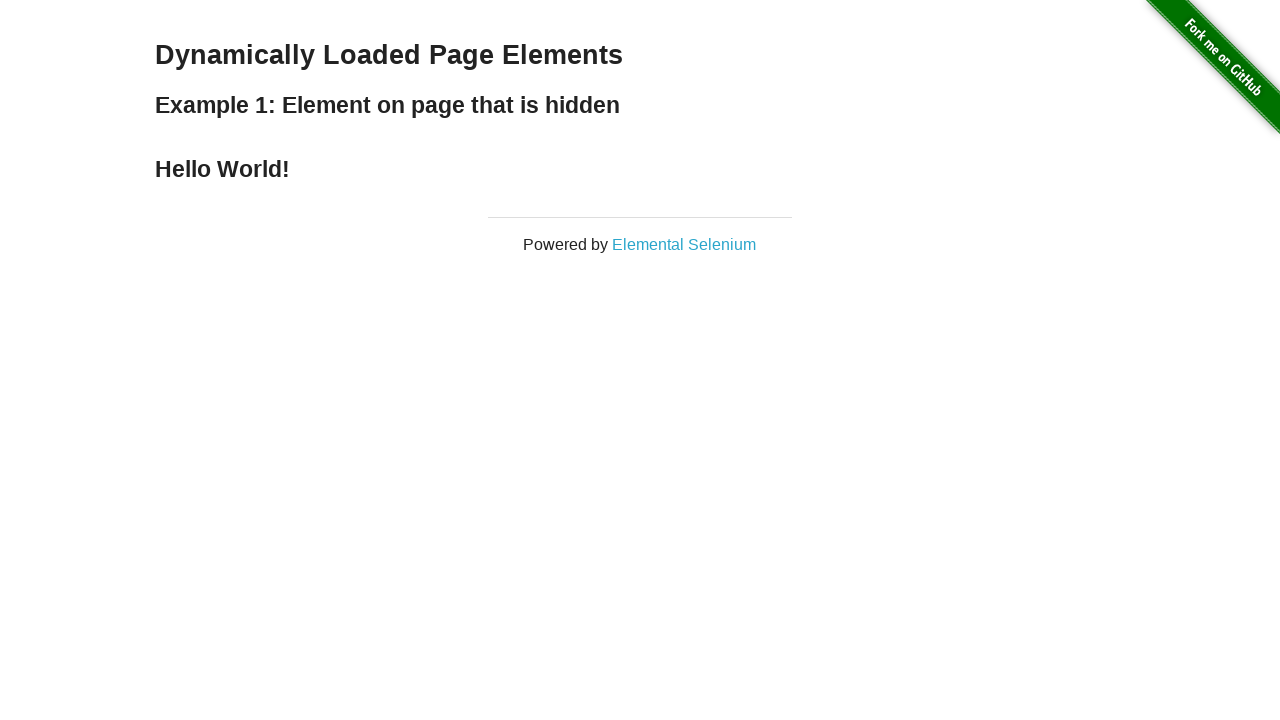

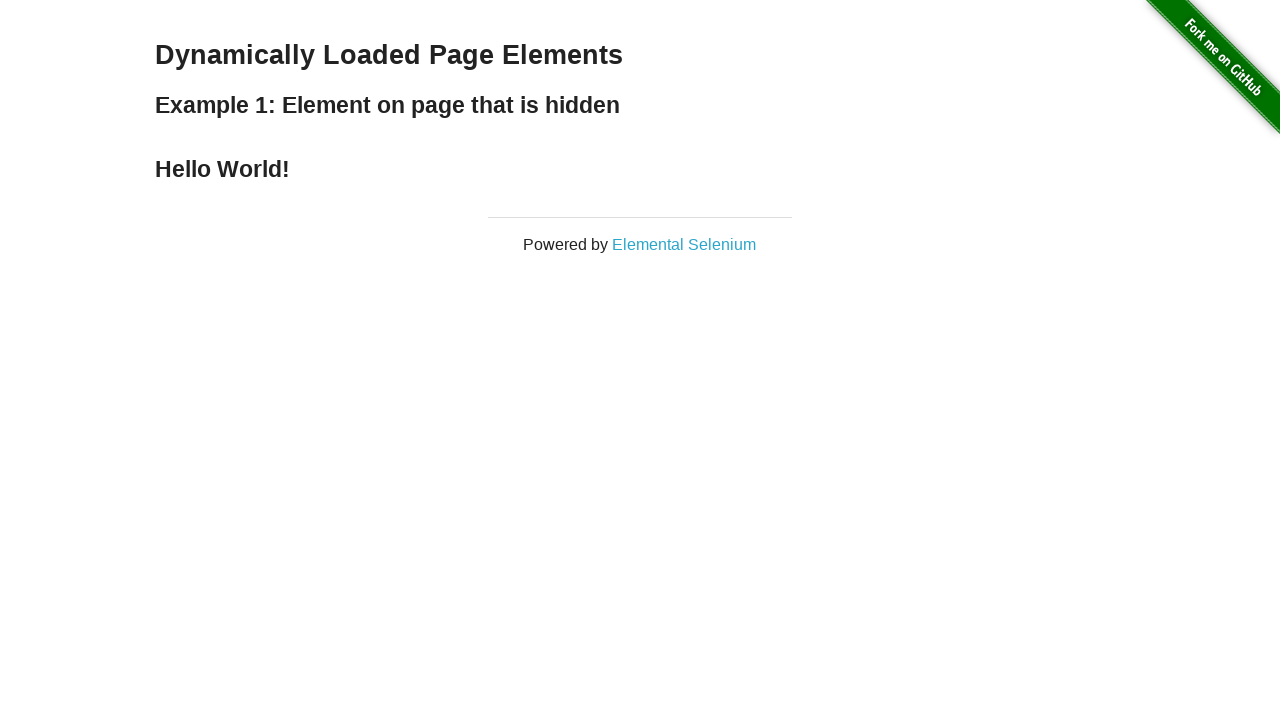